End-to-end flight booking test that selects one-way trip, chooses departure and arrival cities, selects date, adds passengers, applies senior citizen discount, selects currency, and searches for flights

Starting URL: https://rahulshettyacademy.com/dropdownsPractise/

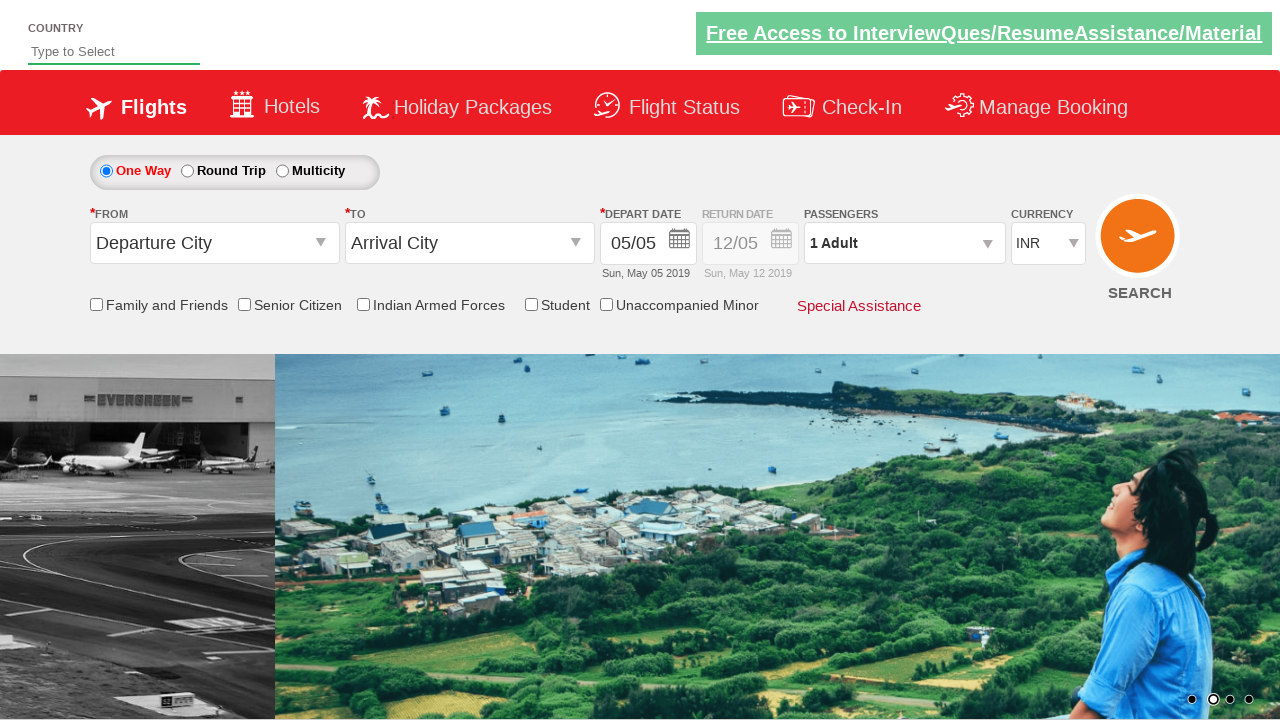

Selected one-way trip option at (106, 171) on #ctl00_mainContent_rbtnl_Trip_0
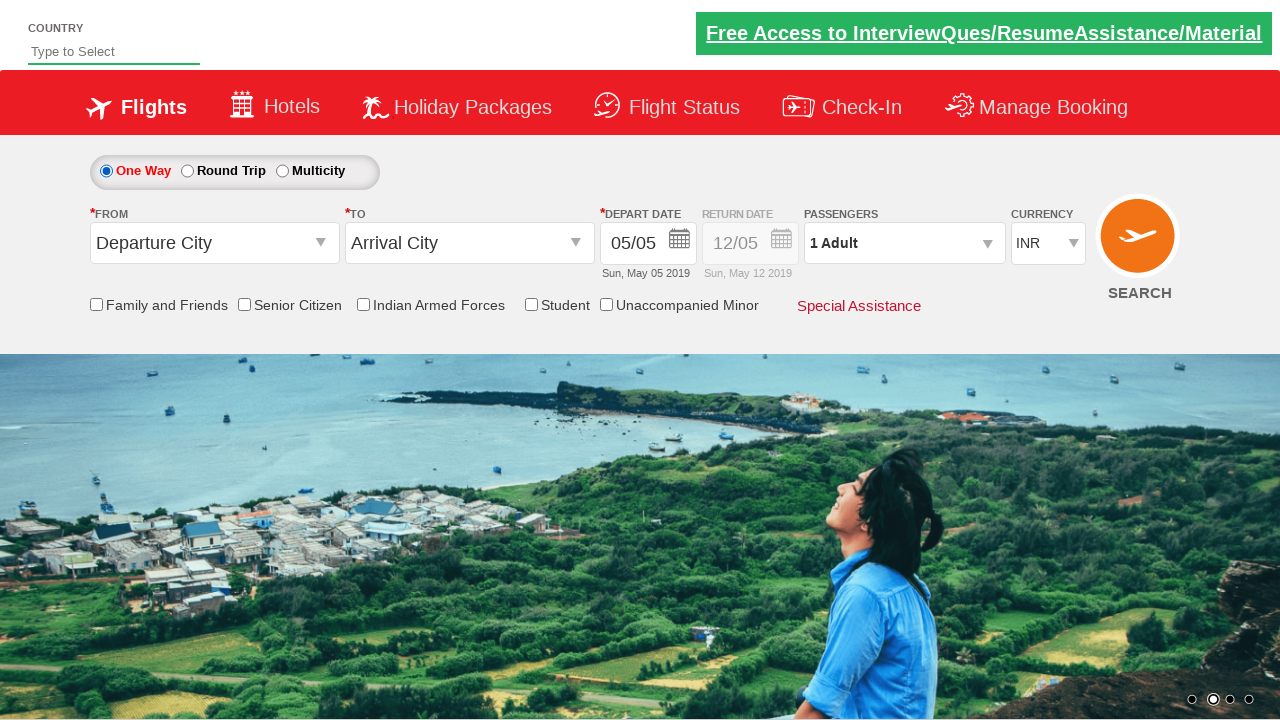

Opened origin station dropdown at (214, 243) on #ctl00_mainContent_ddl_originStation1_CTXT
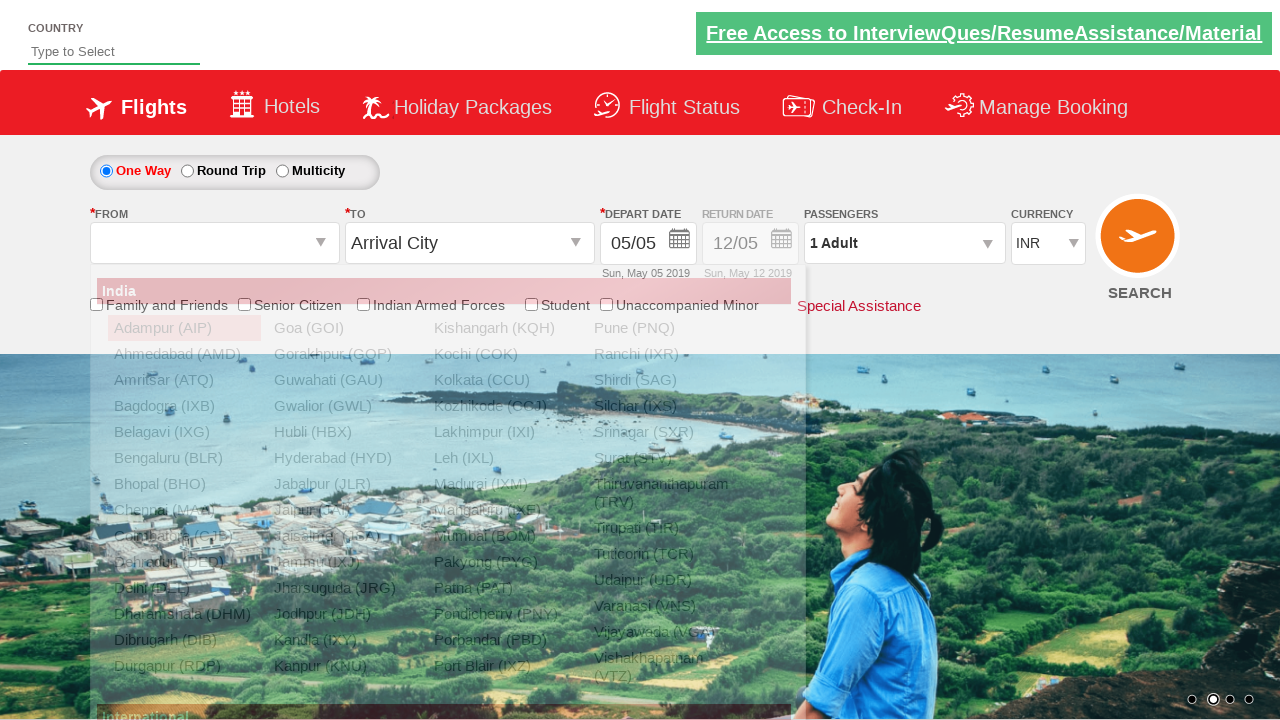

Selected Delhi as origin city at (184, 588) on xpath=//div[@id='ctl00_mainContent_ddl_originStation1_CTNR'] //a[@value='DEL']
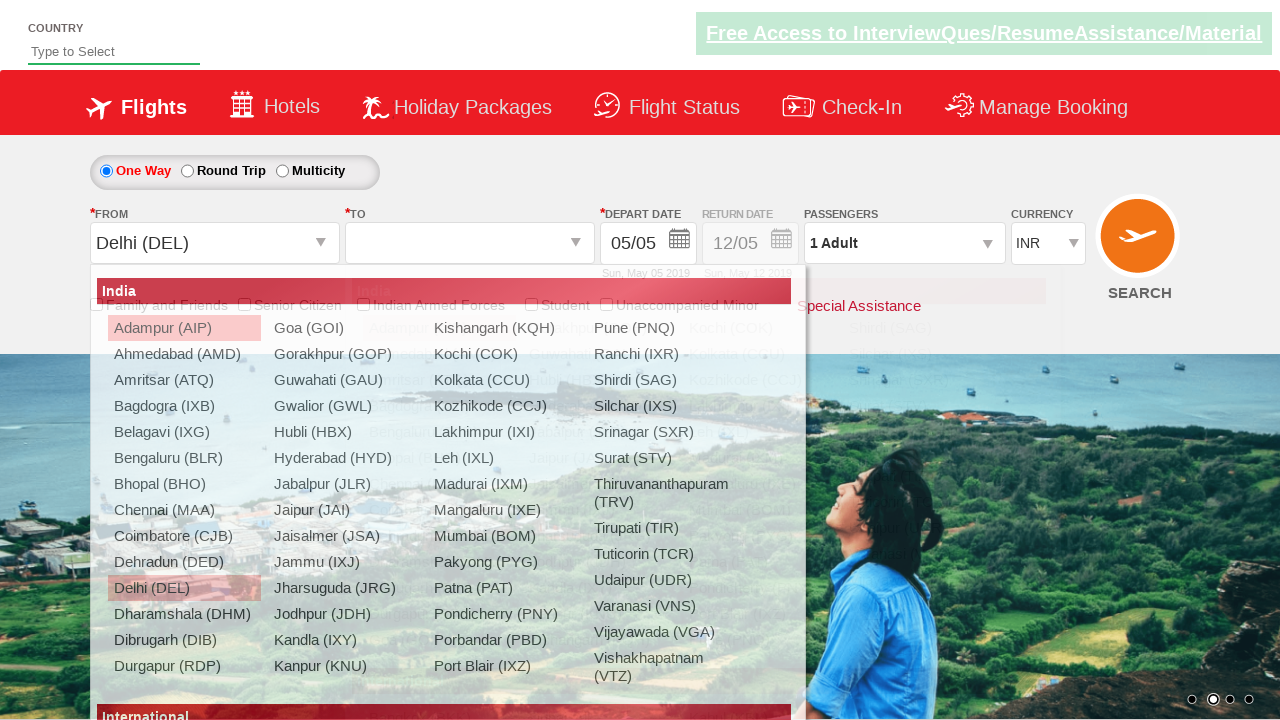

Selected Chennai as destination city at (439, 484) on xpath=//div[@id='ctl00_mainContent_ddl_destinationStation1_CTNR'] //a[@value='MA
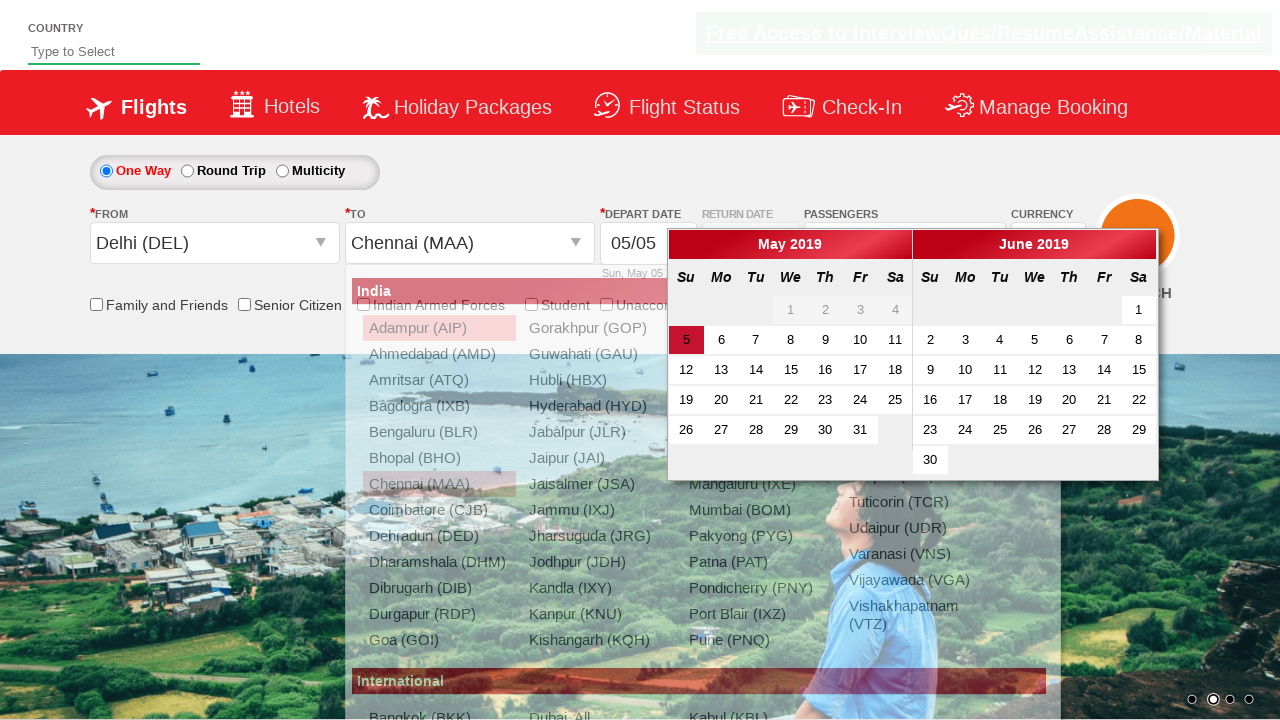

Selected departure date at (686, 340) on .ui-state-default.ui-state-active
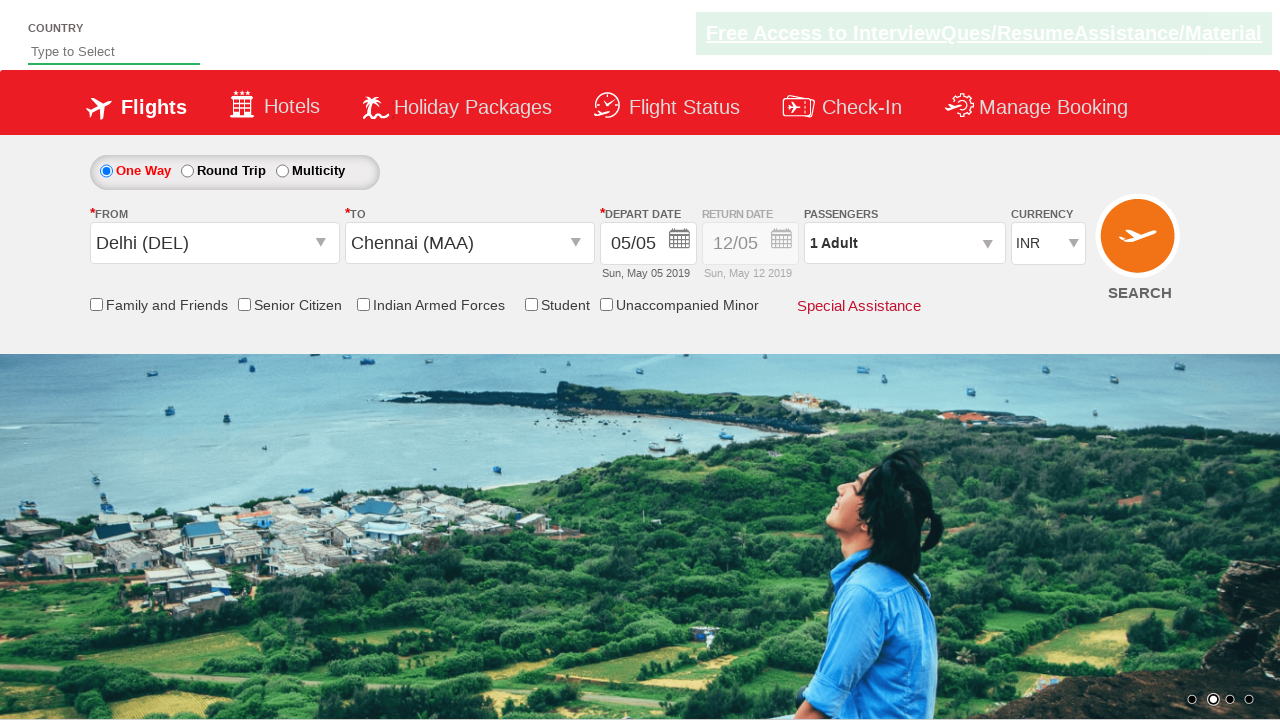

Opened passenger information dropdown at (904, 243) on #divpaxinfo
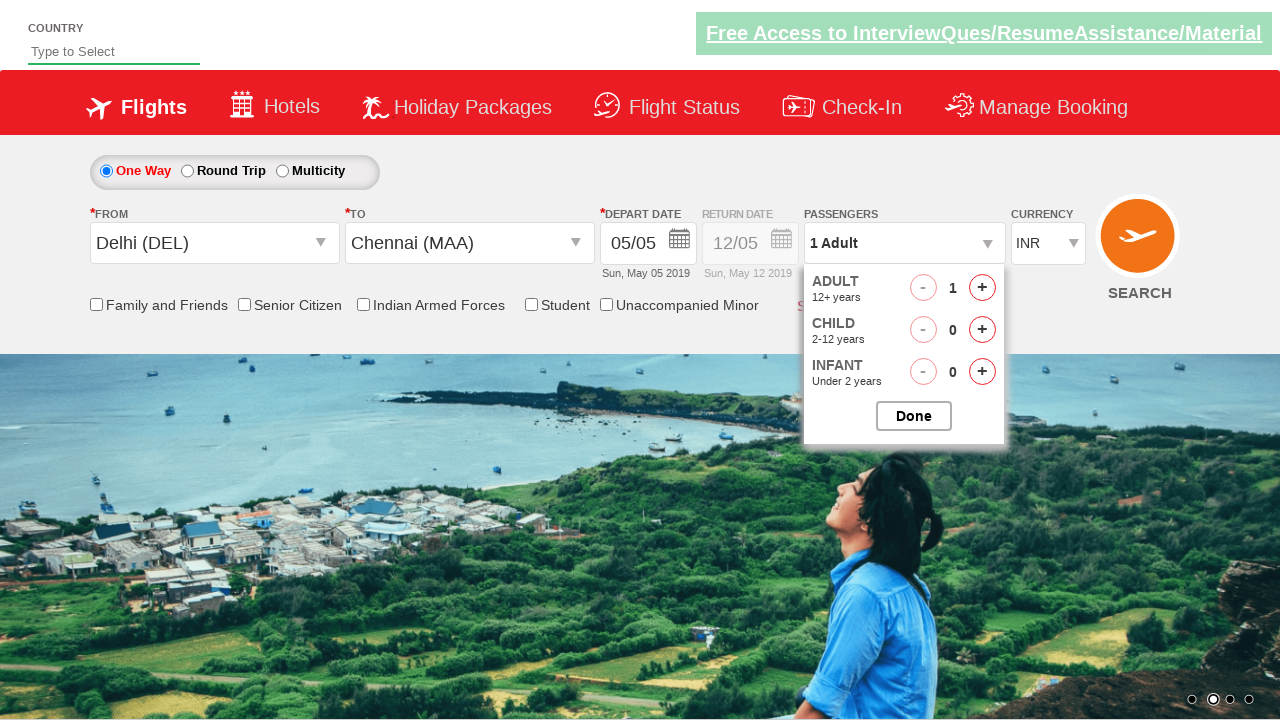

Incremented adult count by 1 at (982, 288) on #hrefIncAdt
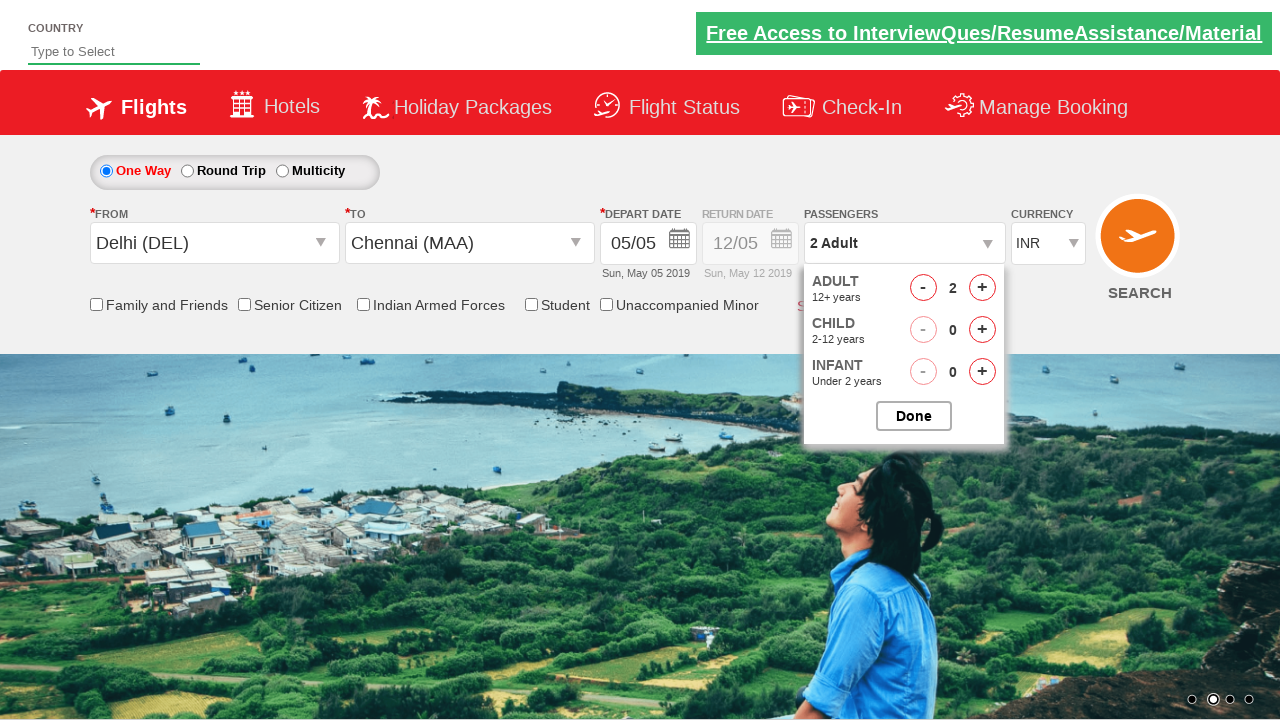

Incremented adult count by 1 again (total 3 adults) at (982, 288) on #hrefIncAdt
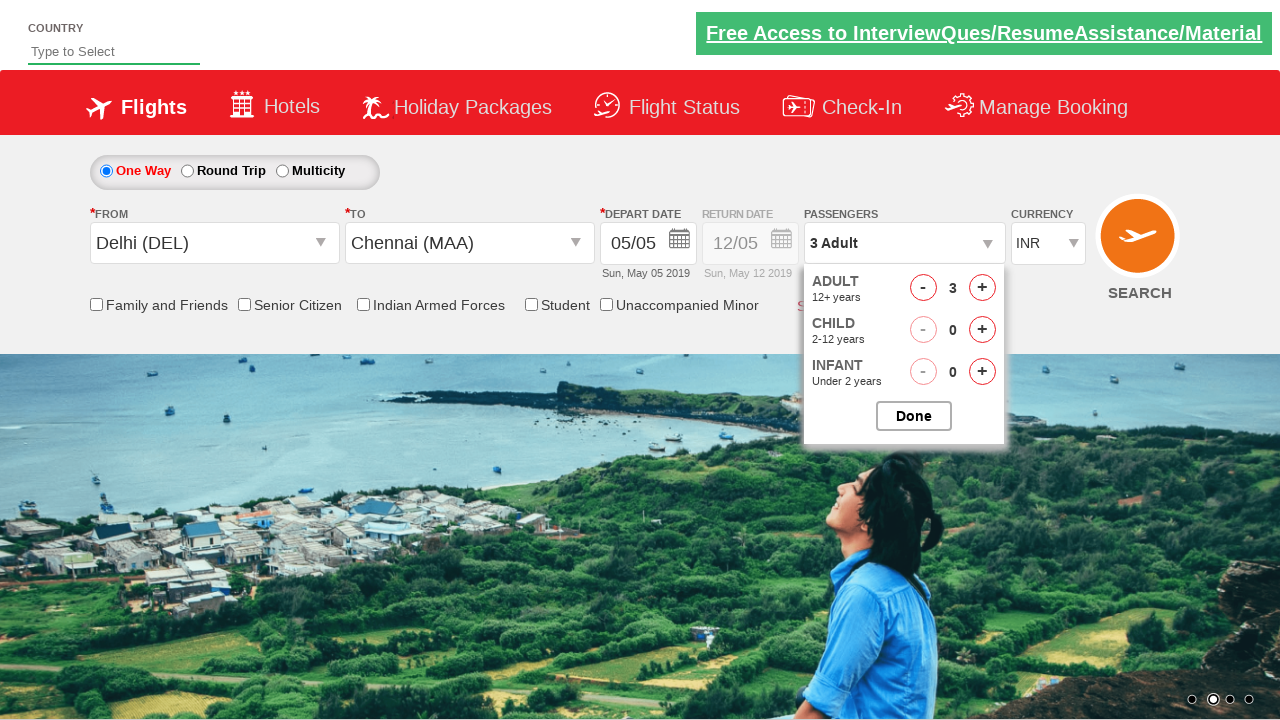

Added first child to passenger list at (982, 330) on #hrefIncChd
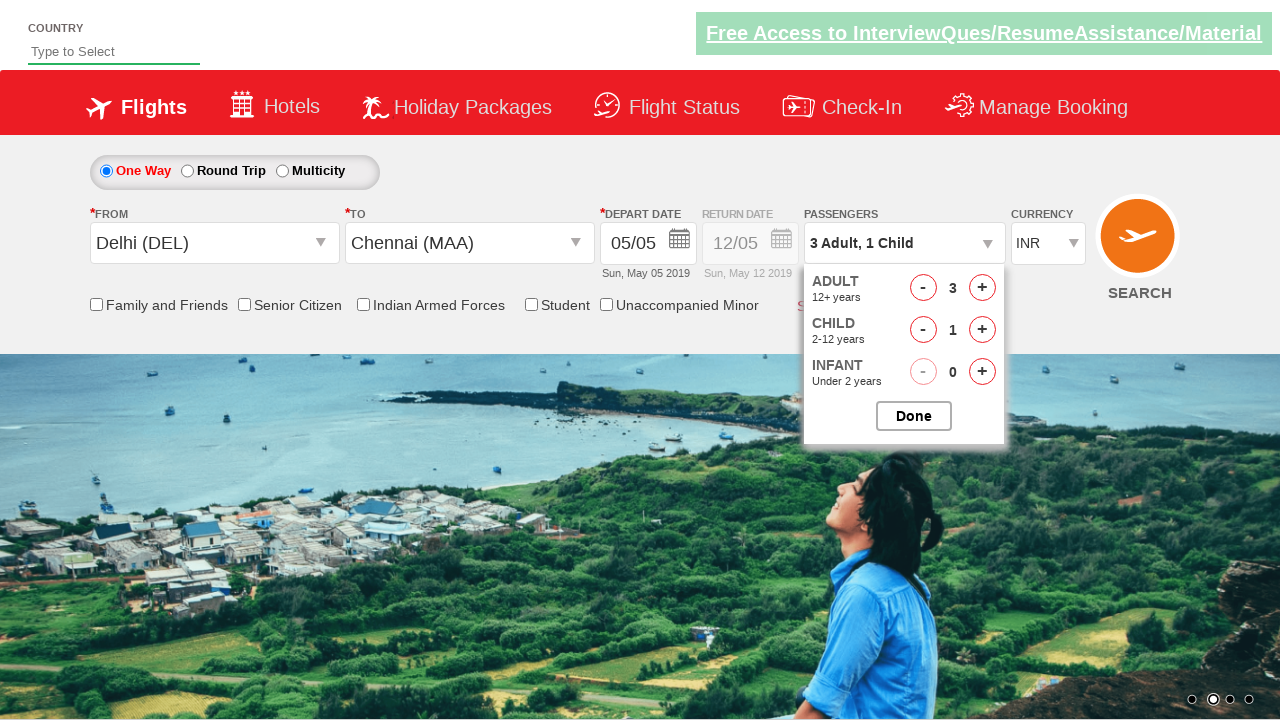

Added second child to passenger list at (982, 330) on #hrefIncChd
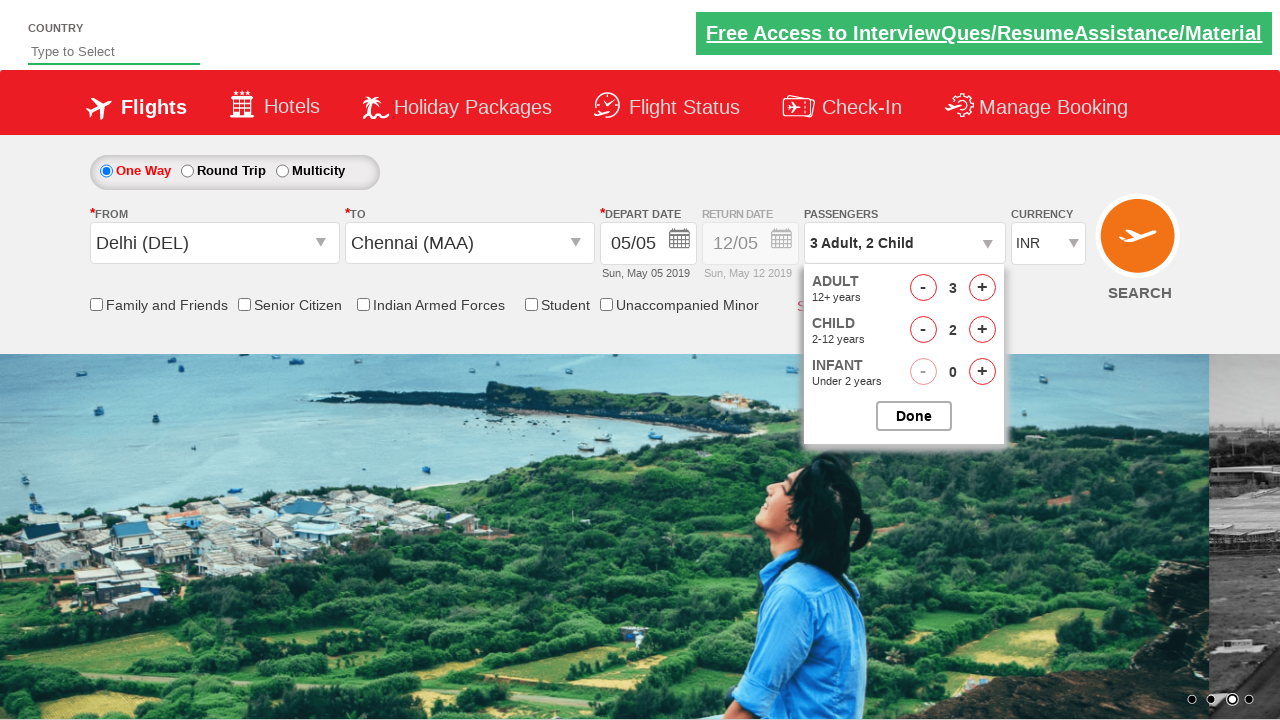

Closed passenger selection dropdown at (914, 416) on #btnclosepaxoption
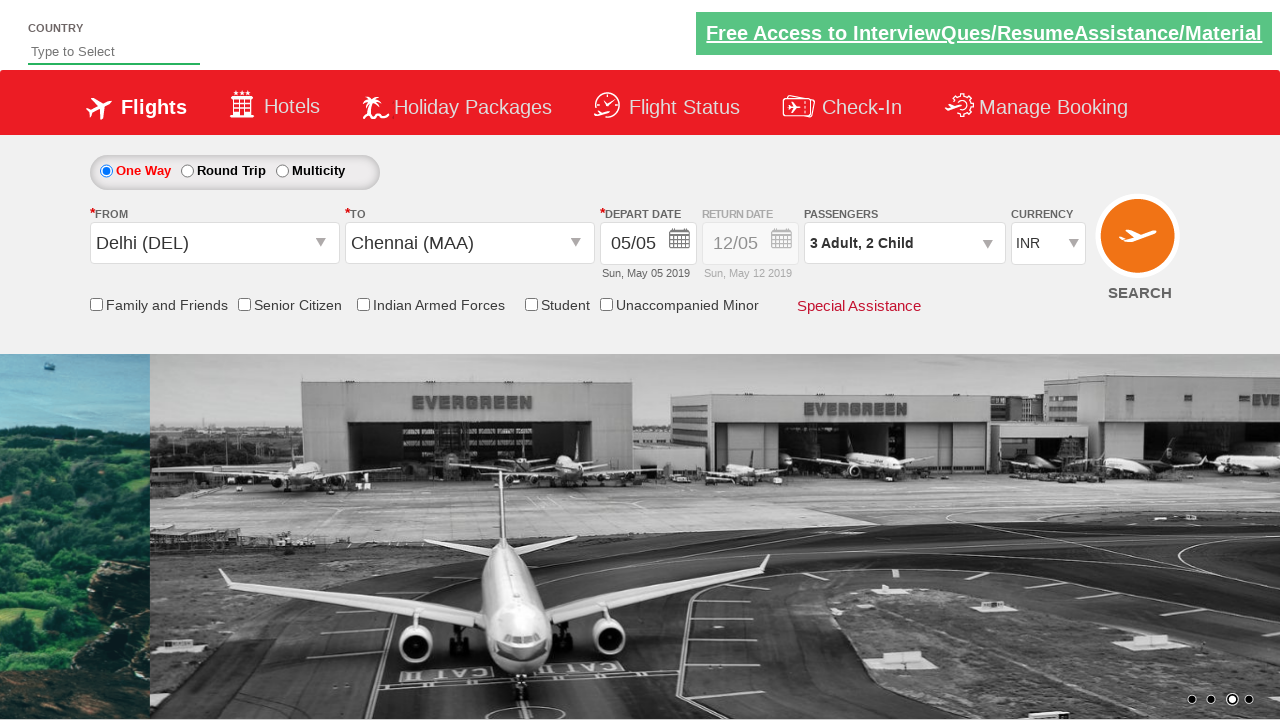

Applied senior citizen discount at (244, 304) on input[id*='SeniorCitizenDiscount']
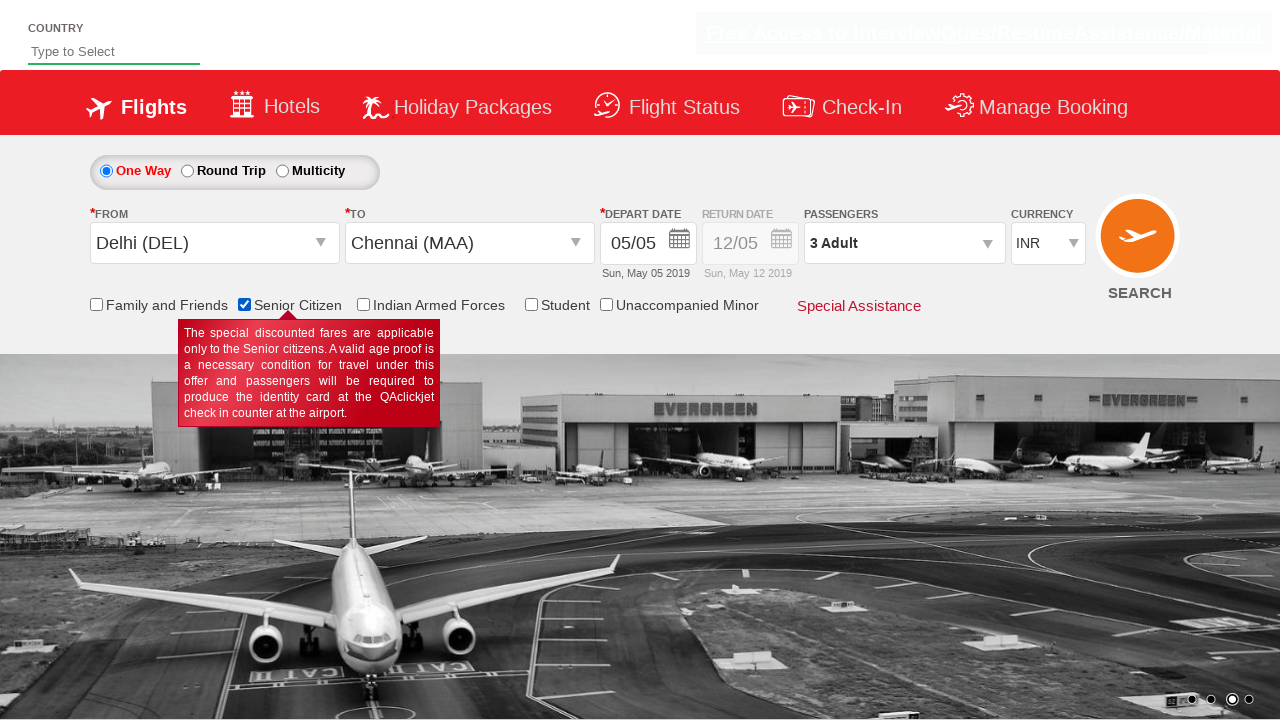

Selected INR currency on #ctl00_mainContent_DropDownListCurrency
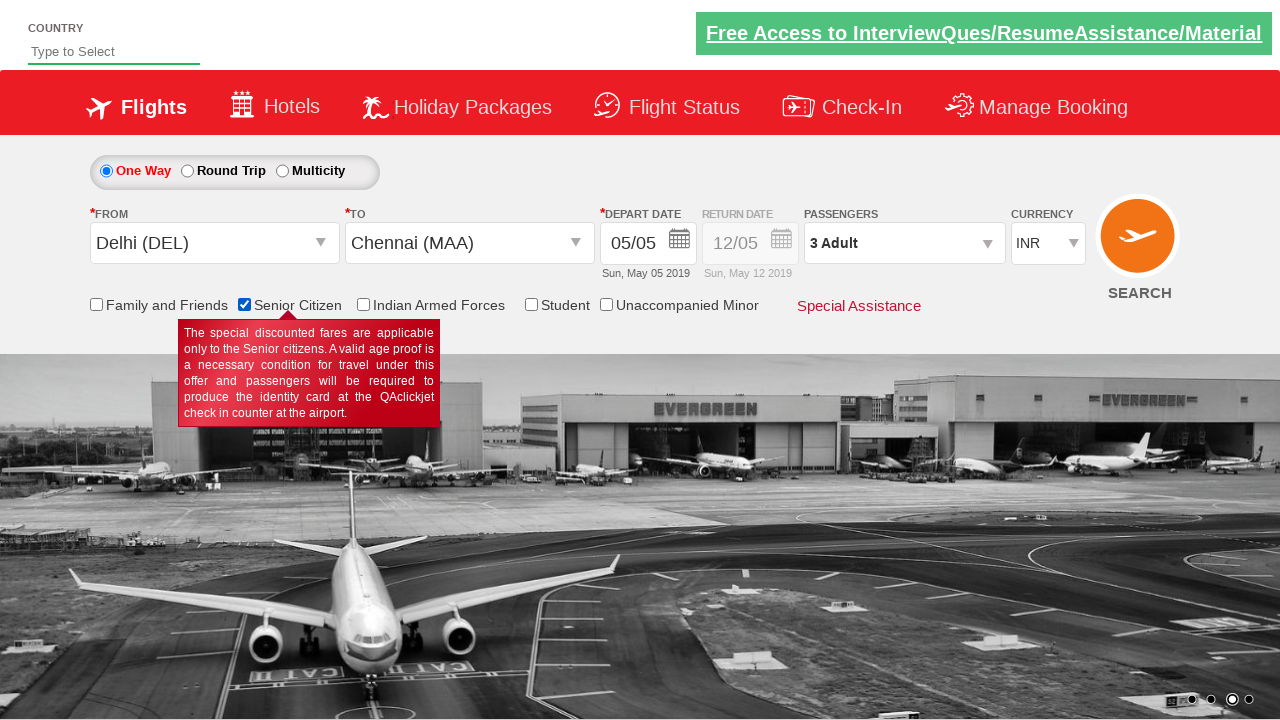

Clicked search button to find available flights at (1140, 245) on #ctl00_mainContent_btn_FindFlights
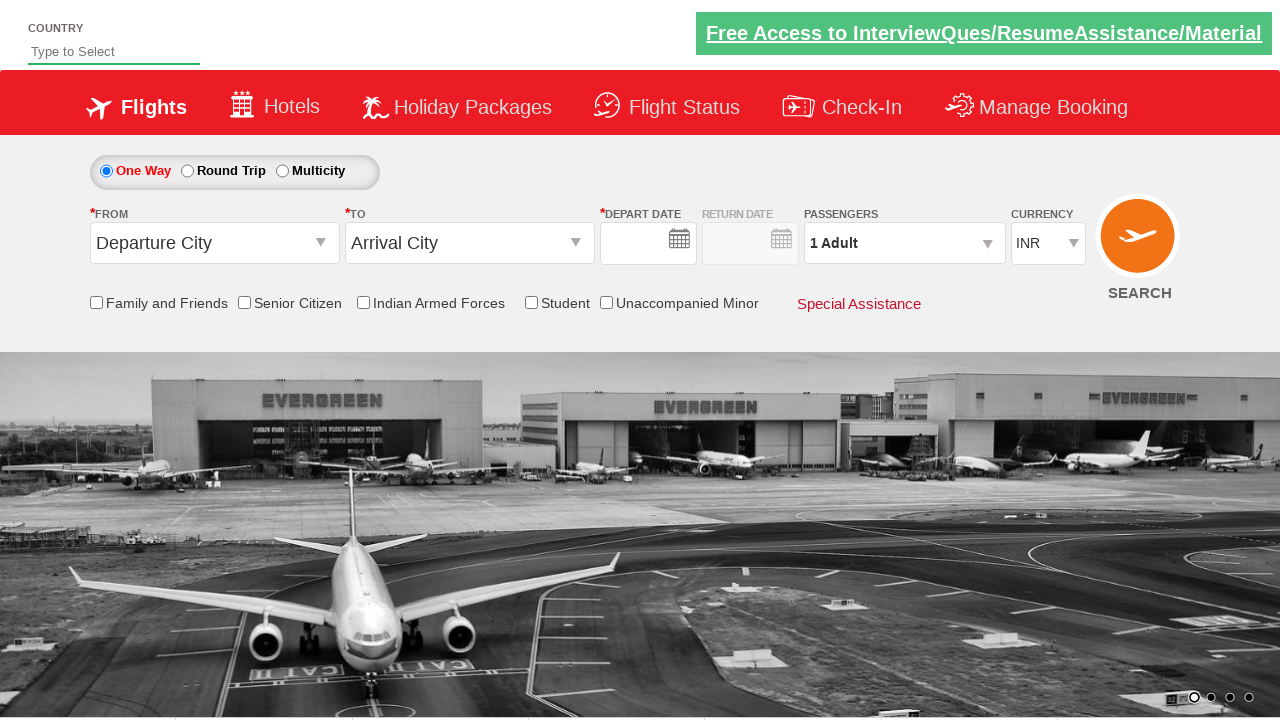

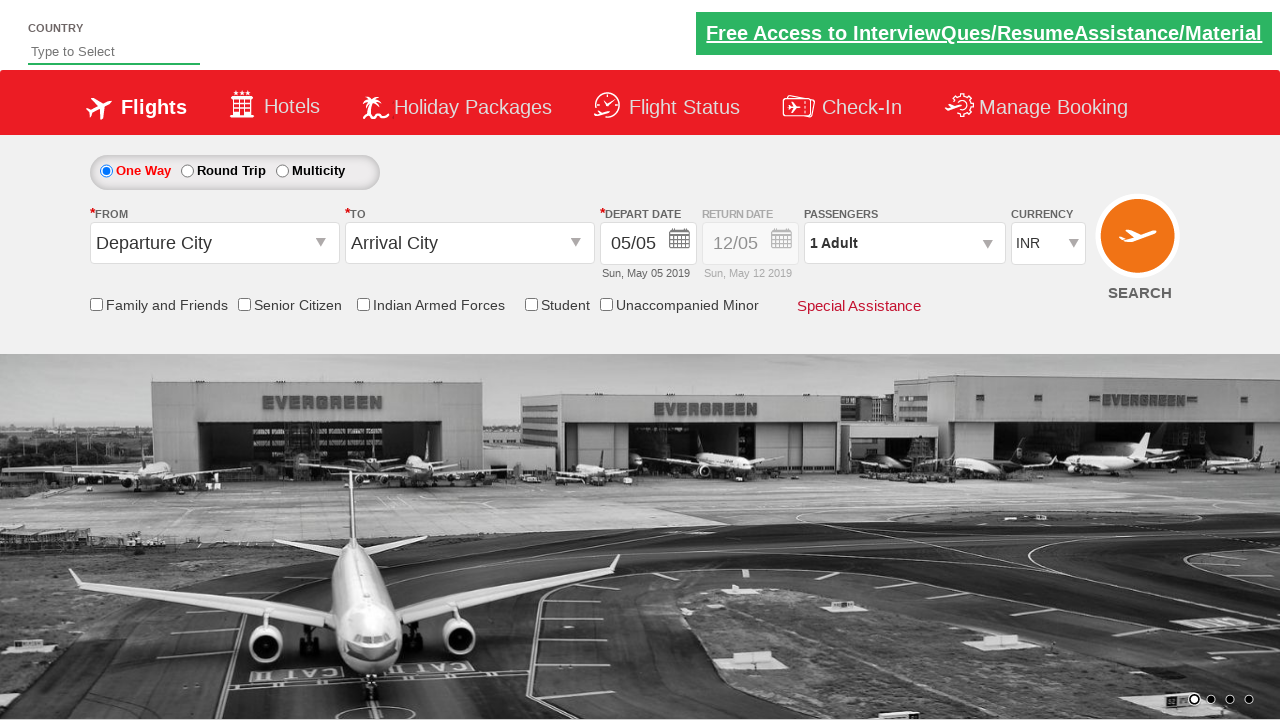